Tests the E-Prime analyzer by entering a sentence, clicking the analyze button, and verifying the results display word count, be-verb violations, and possible violations.

Starting URL: https://www.exploratorytestingacademy.com/app/

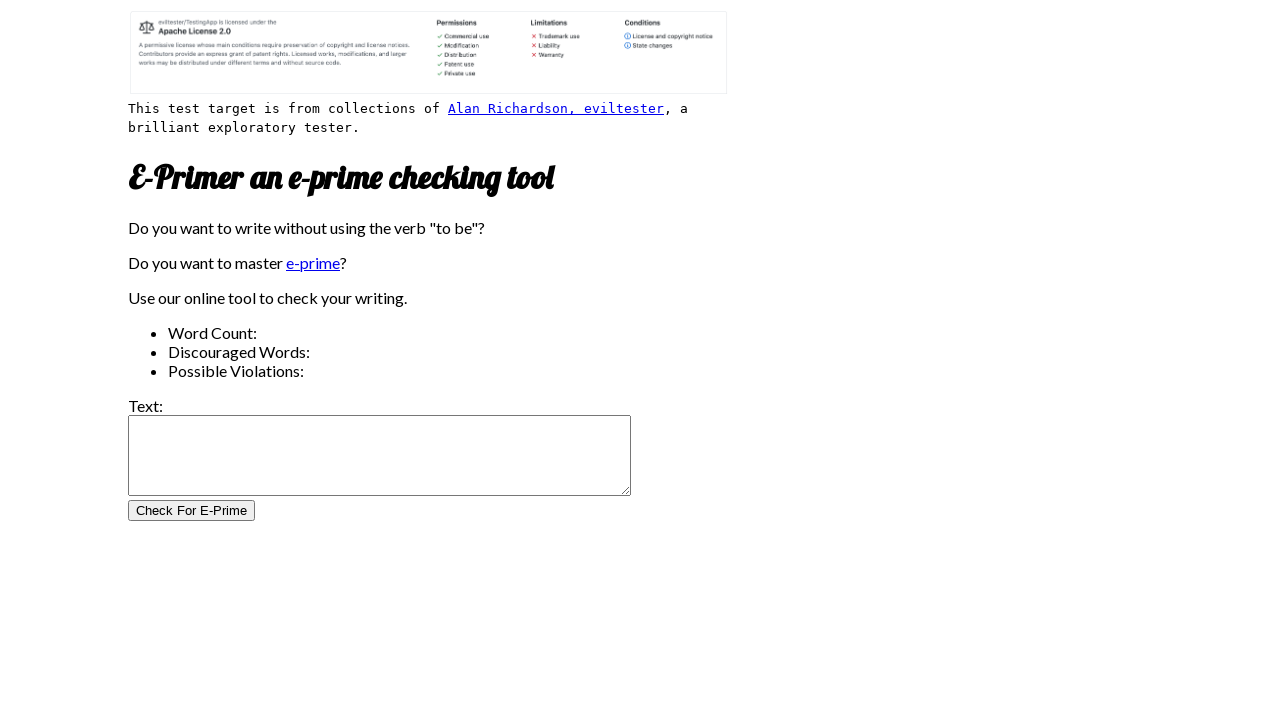

Filled input field with test sentence containing be-verbs on #inputtext
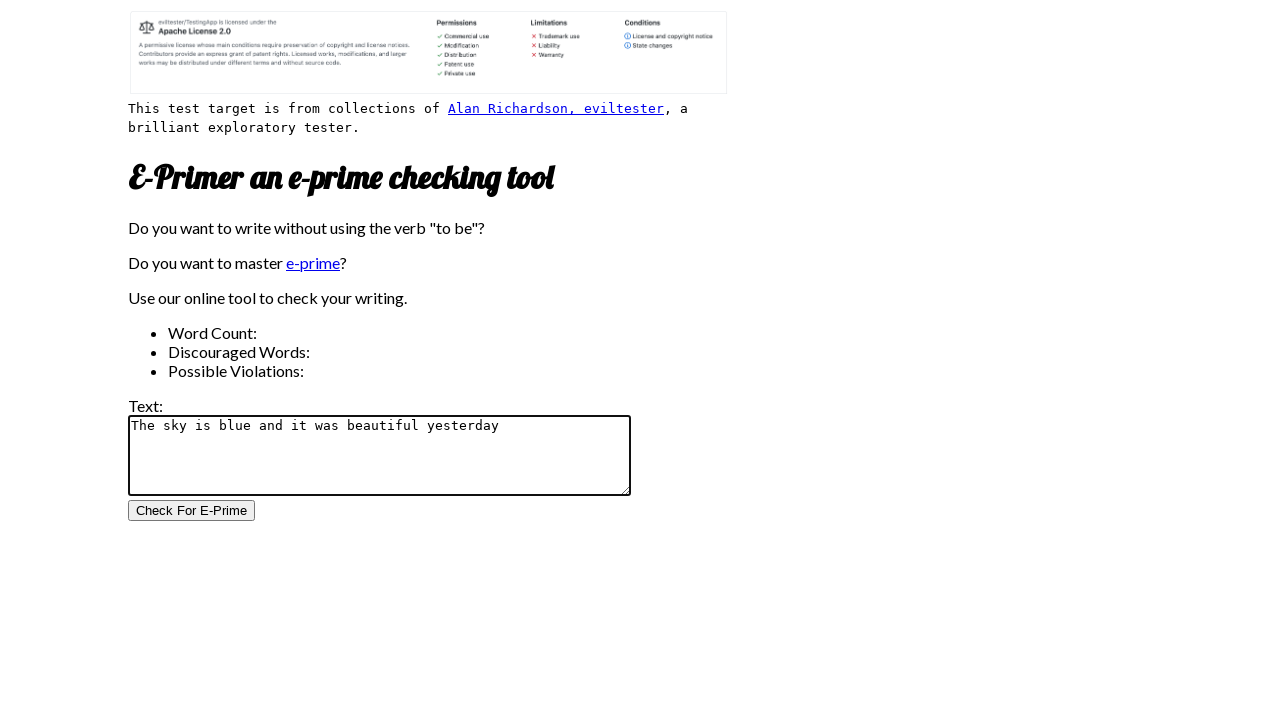

Clicked Check for E-Prime button to analyze the sentence at (192, 511) on #CheckForEPrimeButton
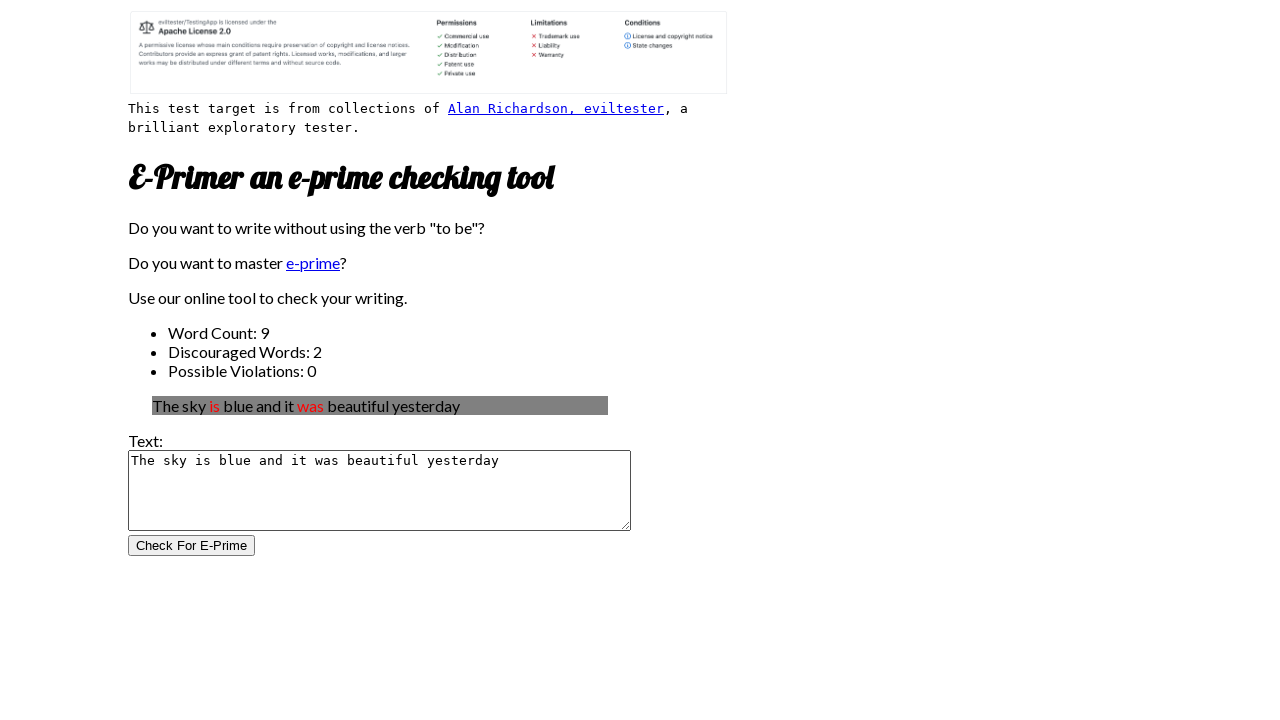

Word count results element loaded
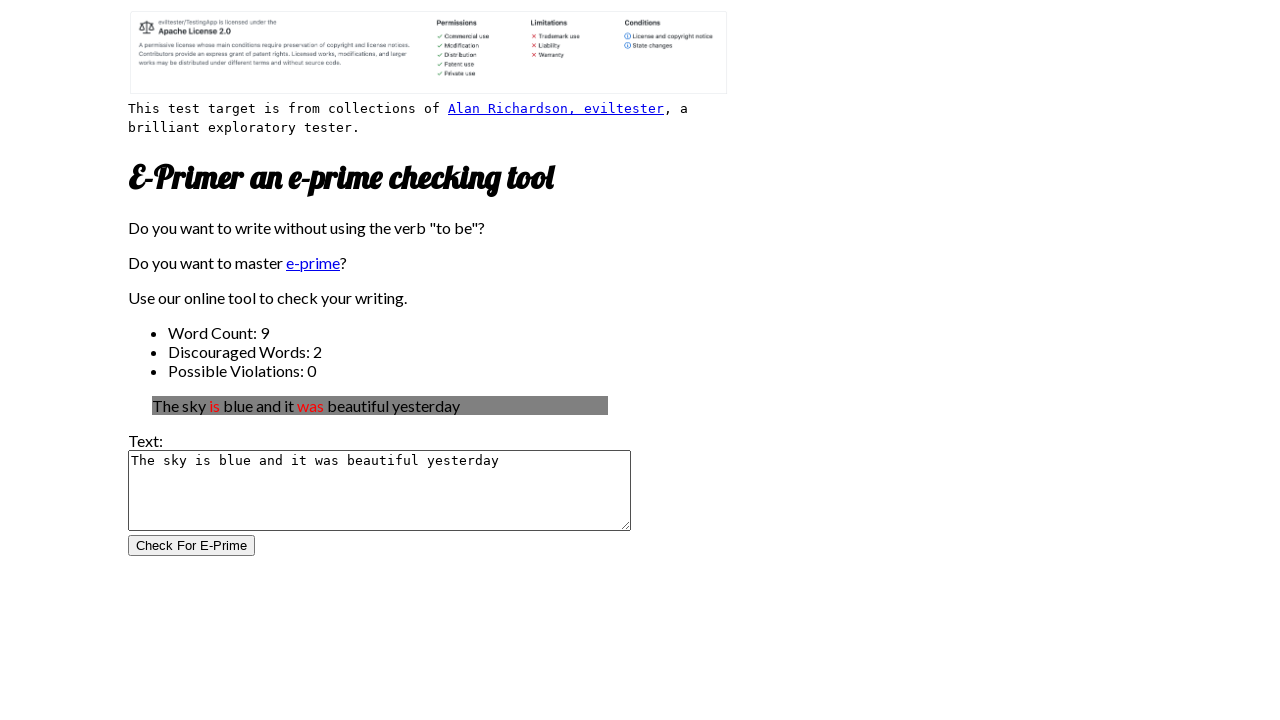

Be-verb violations (discouraged word count) results element loaded
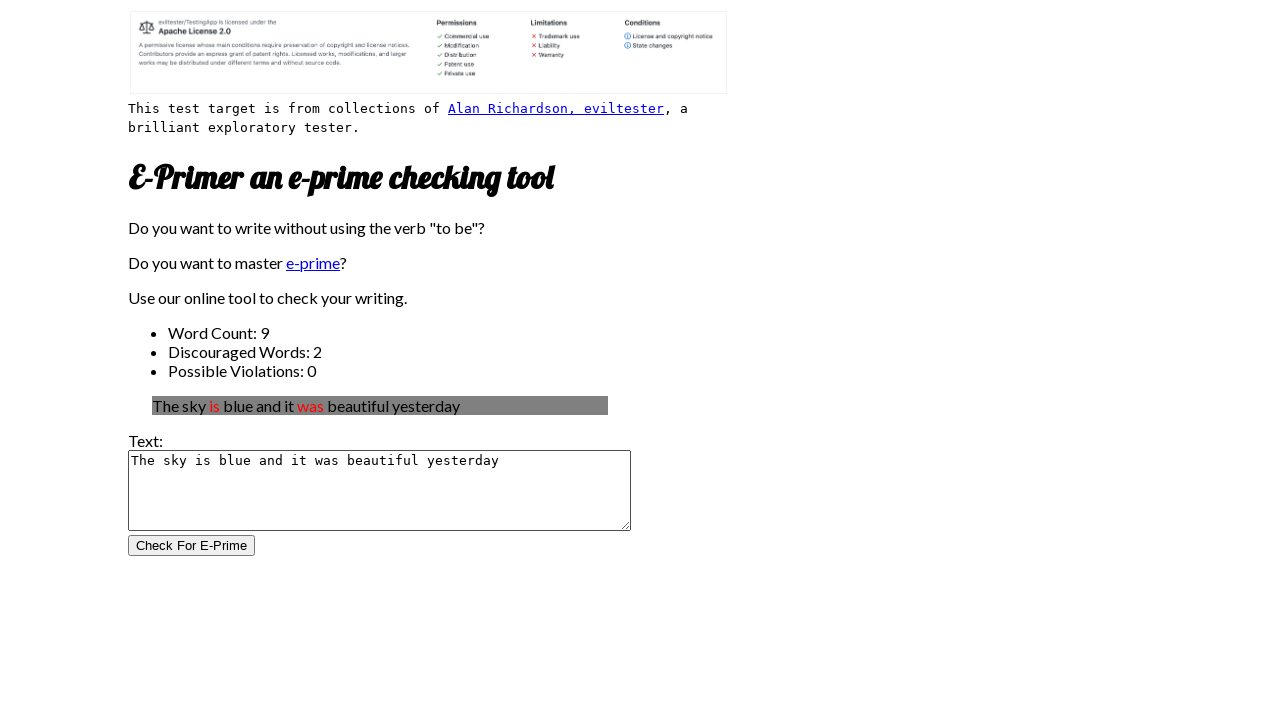

Possible violations results element loaded
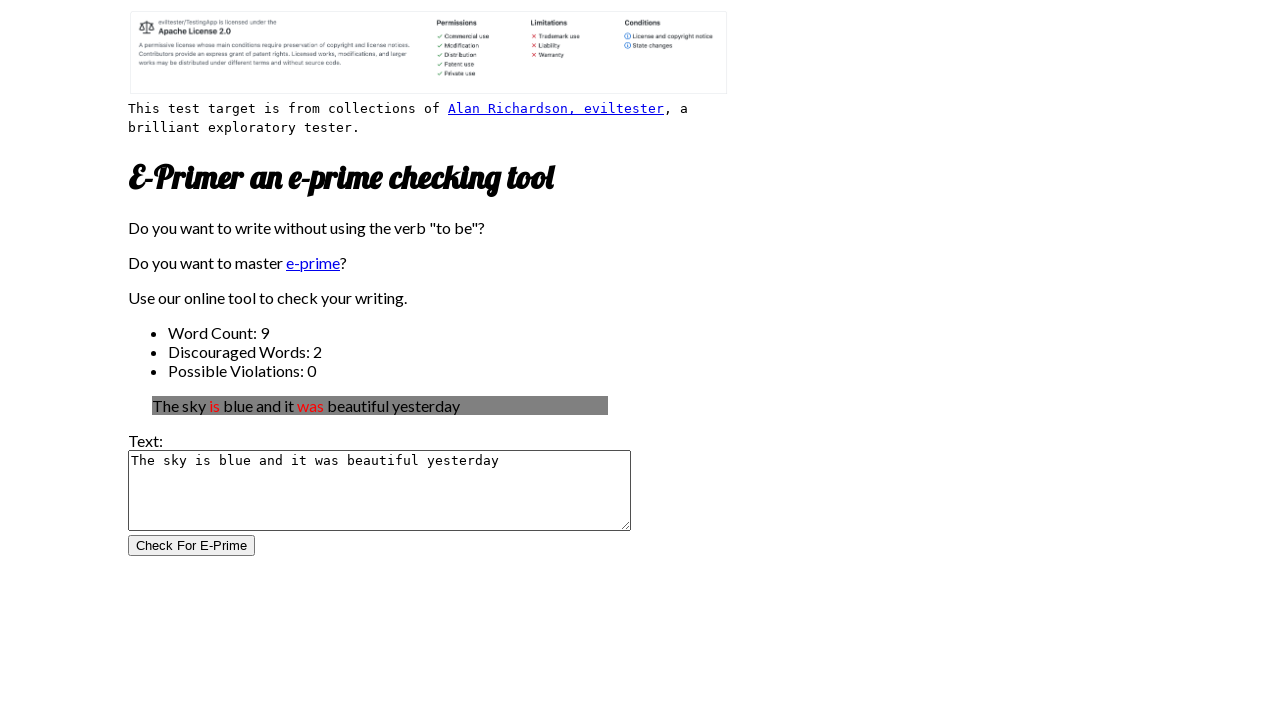

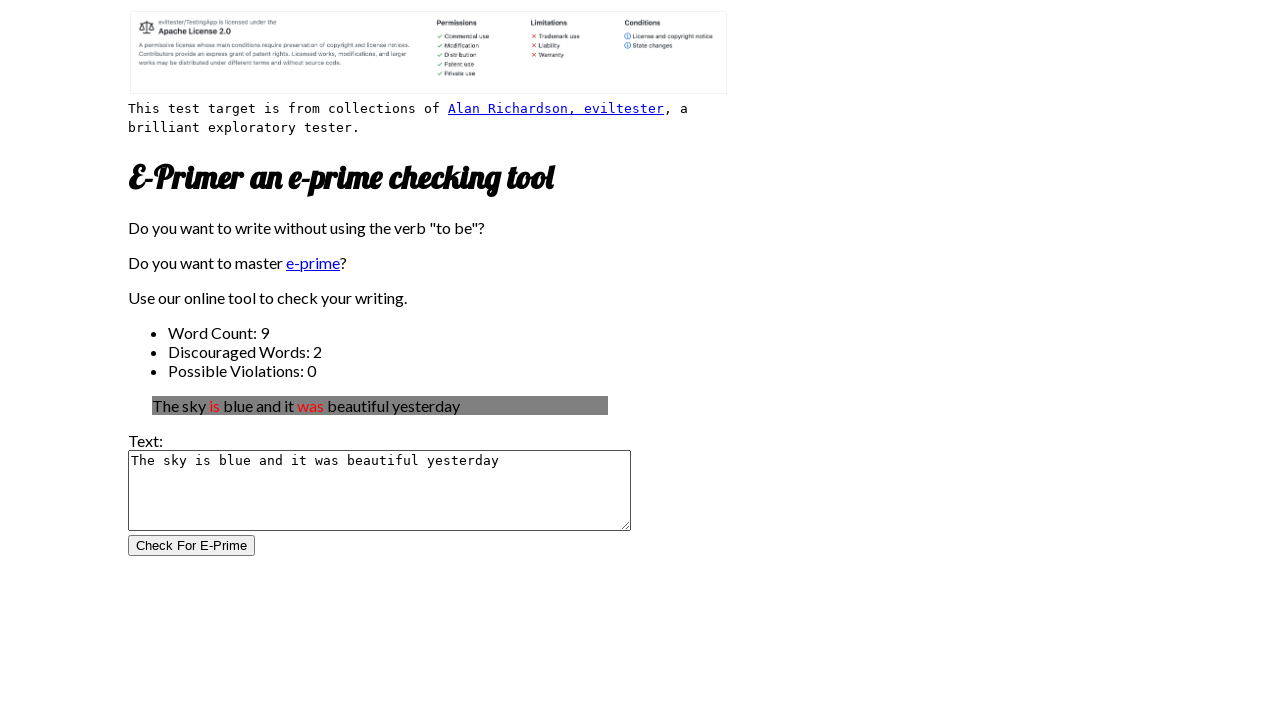